Tests date picker functionality by filling a date input field and pressing Tab to shift focus

Starting URL: http://demo.automationtesting.in/Datepicker.html

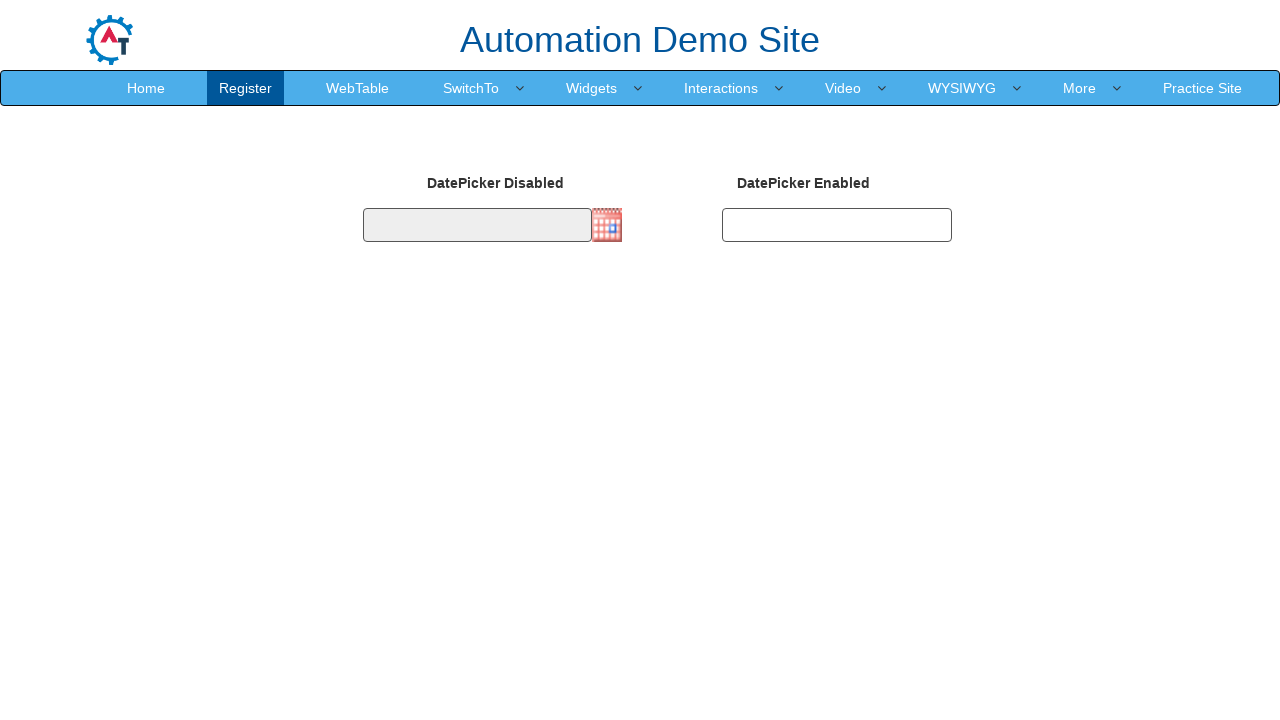

Located date picker input field
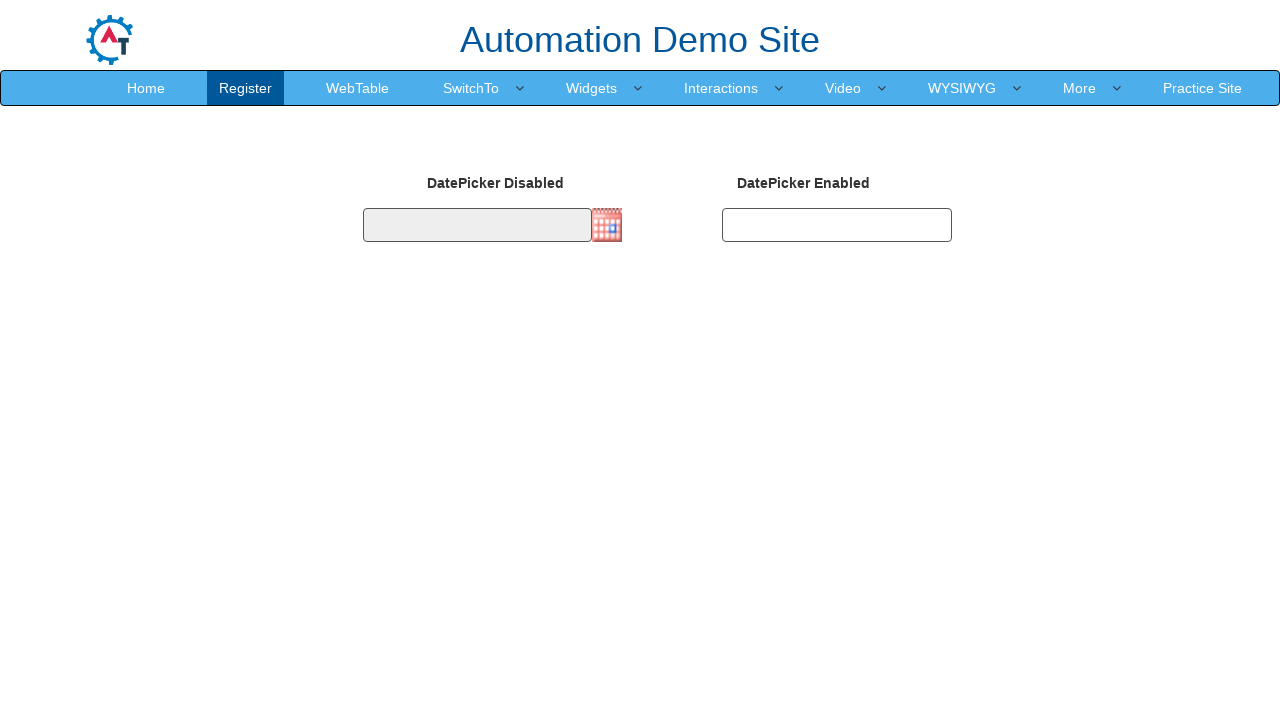

Filled date picker with '09/25/2021' on input.form-control.is-datepick
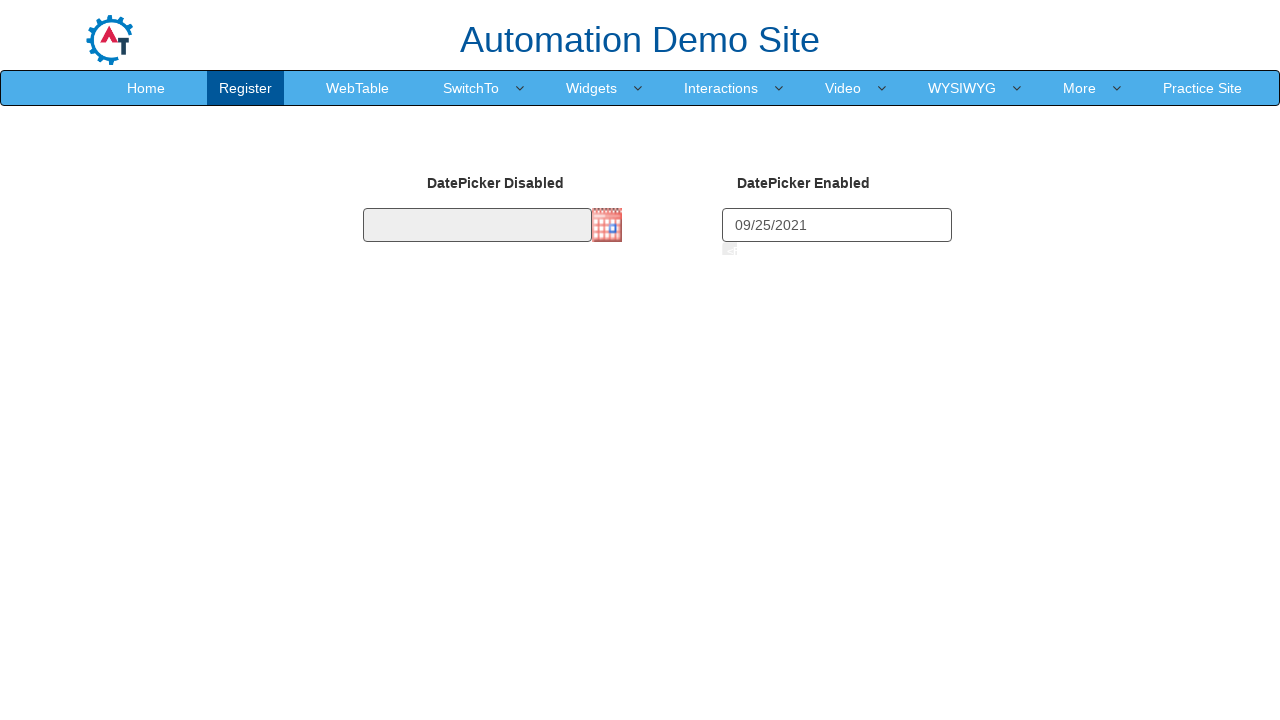

Pressed Tab to shift focus to next field on input.form-control.is-datepick
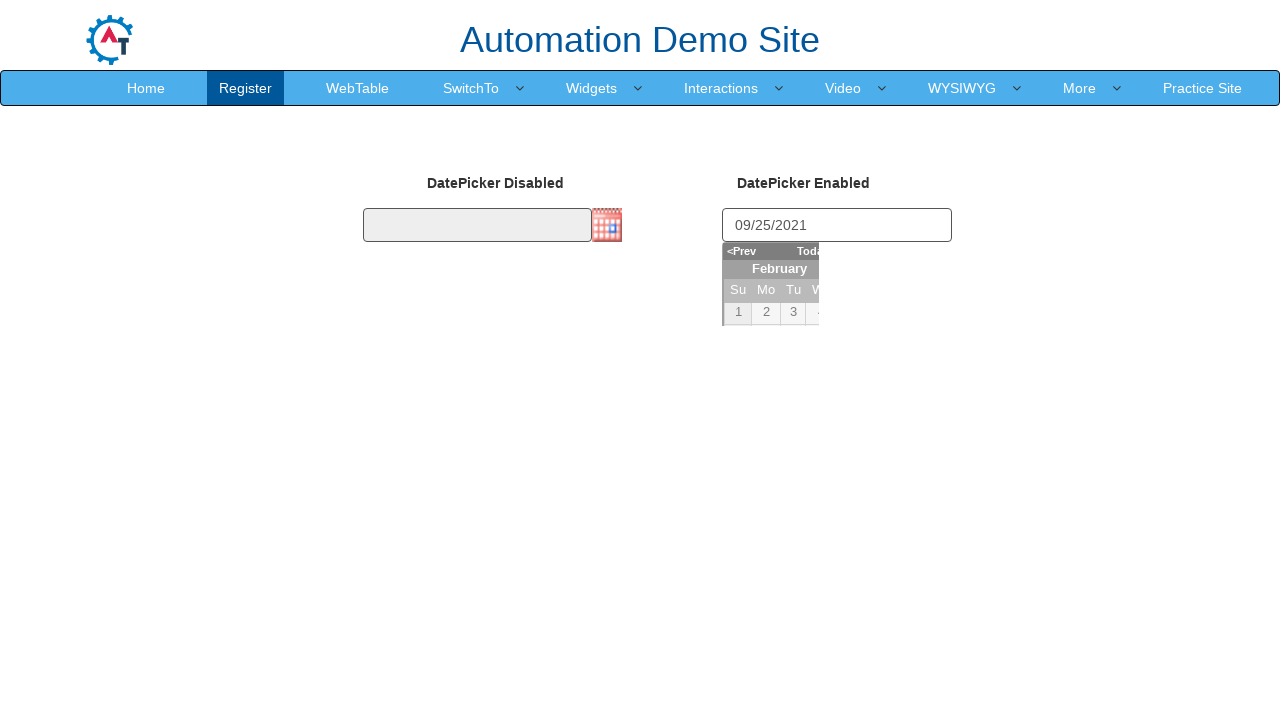

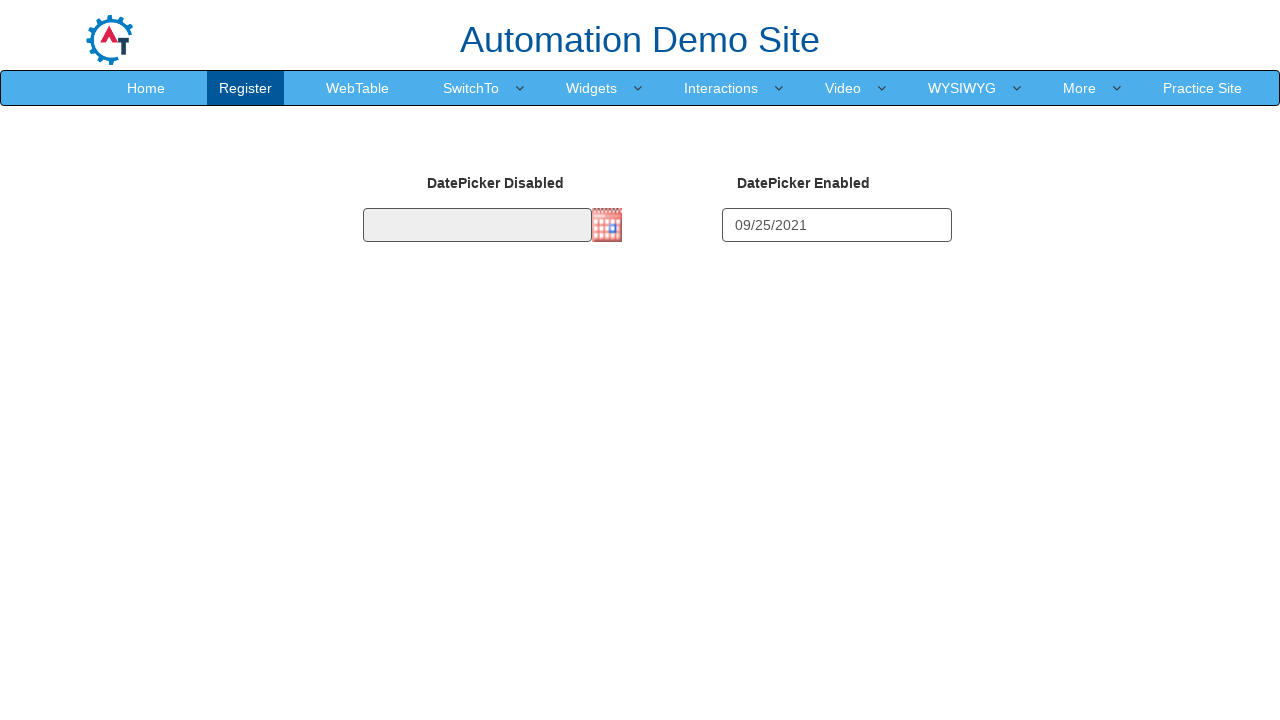